Tests e-commerce functionality by searching for products containing "ca", finding Cashews in the results, adding it to cart, and proceeding through checkout to place an order.

Starting URL: https://rahulshettyacademy.com/seleniumPractise/#/

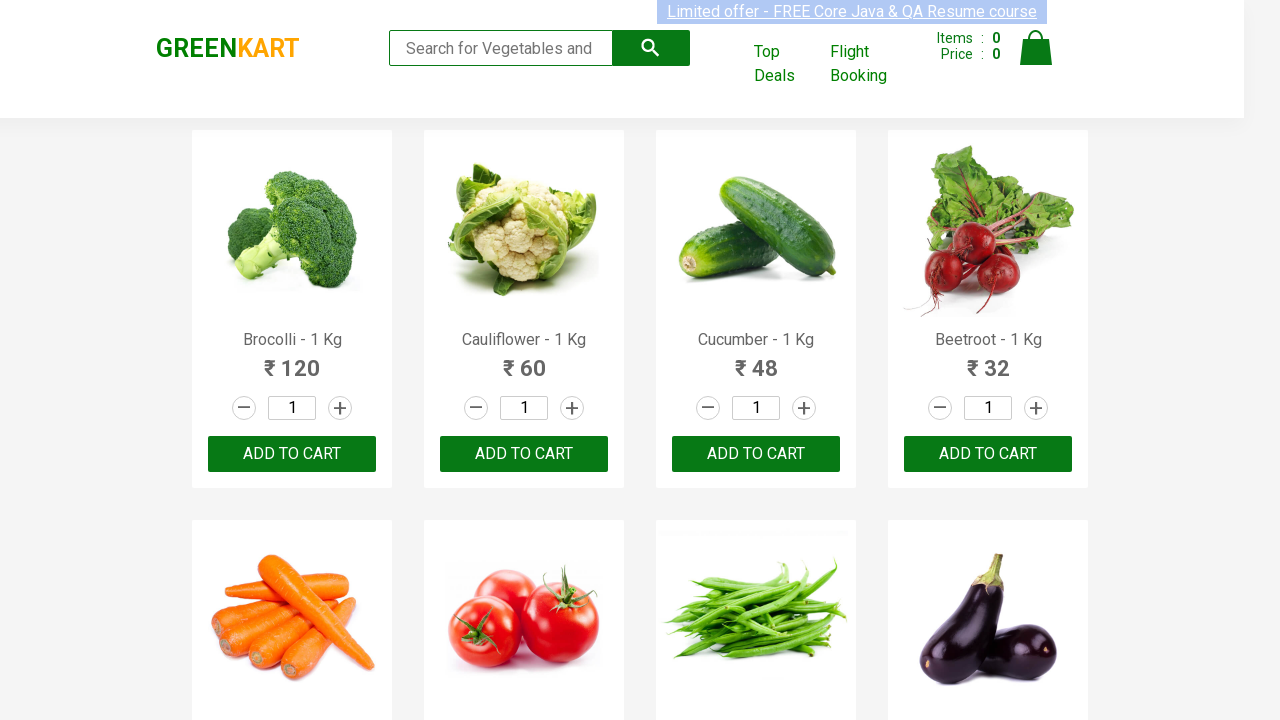

Filled search box with 'ca' on .search-keyword:visible
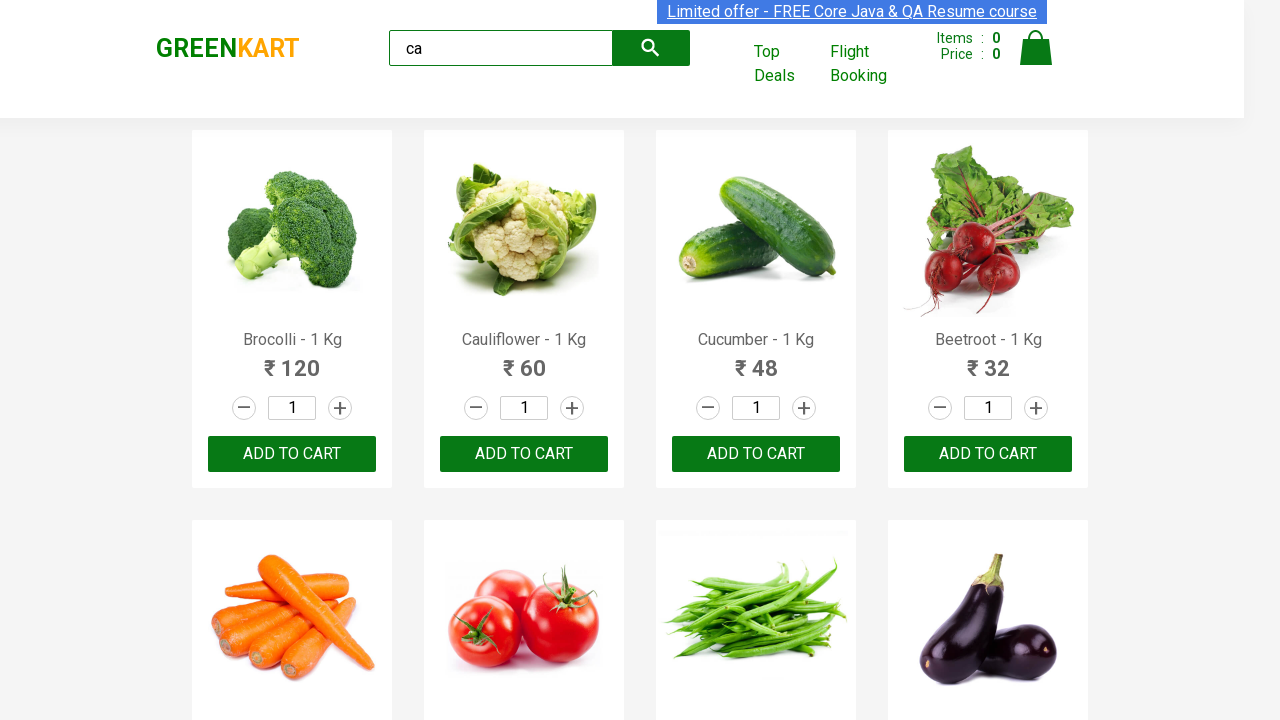

Waited 2 seconds for search results to load
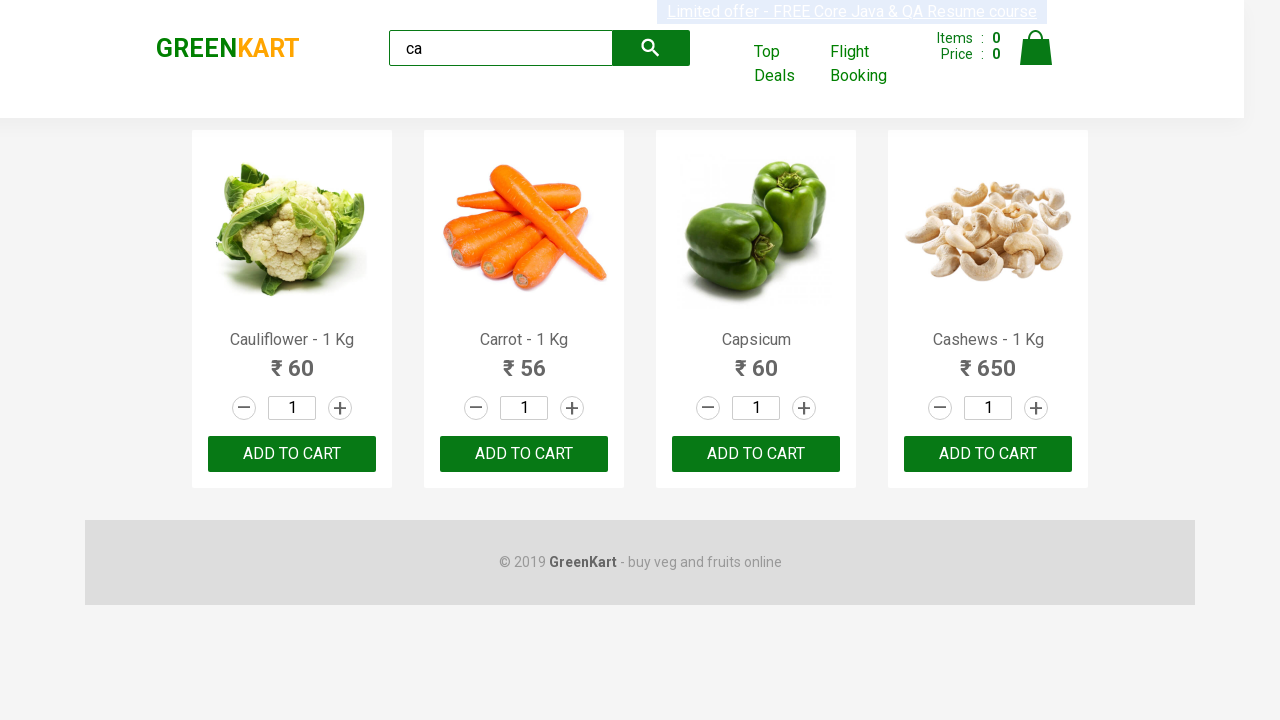

Waited for product elements to be visible
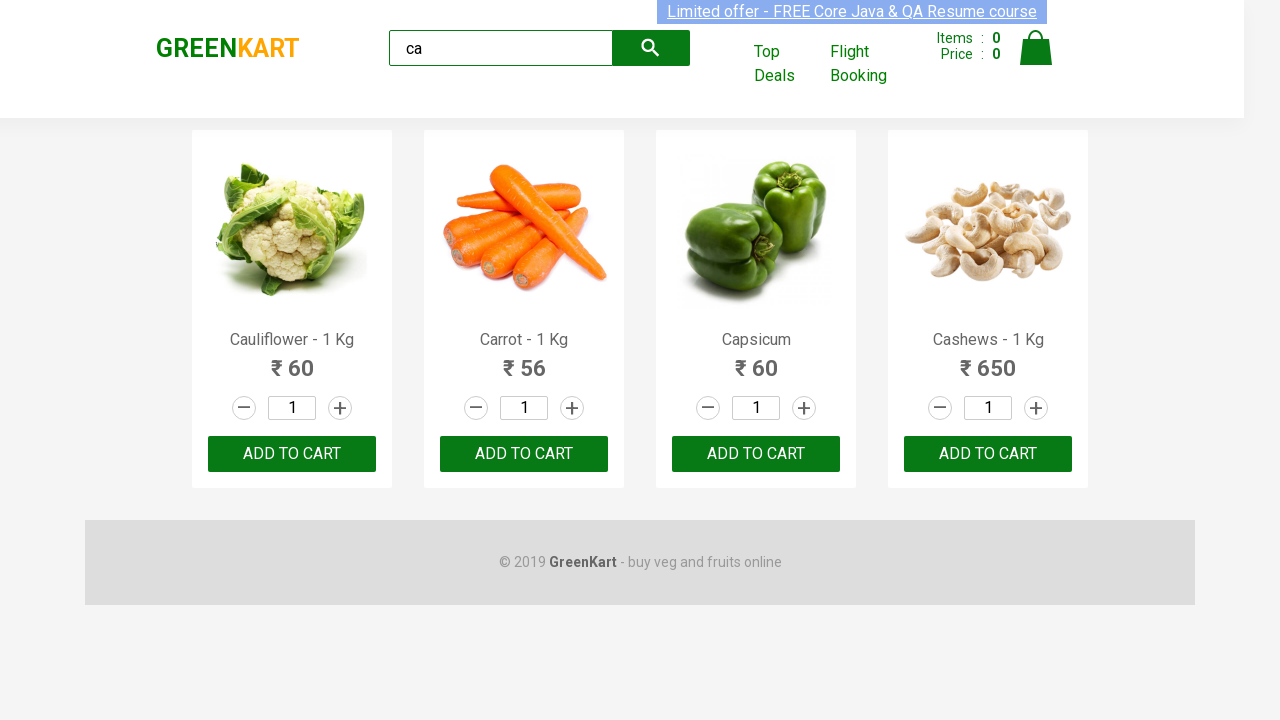

Verified 4 products are displayed in search results
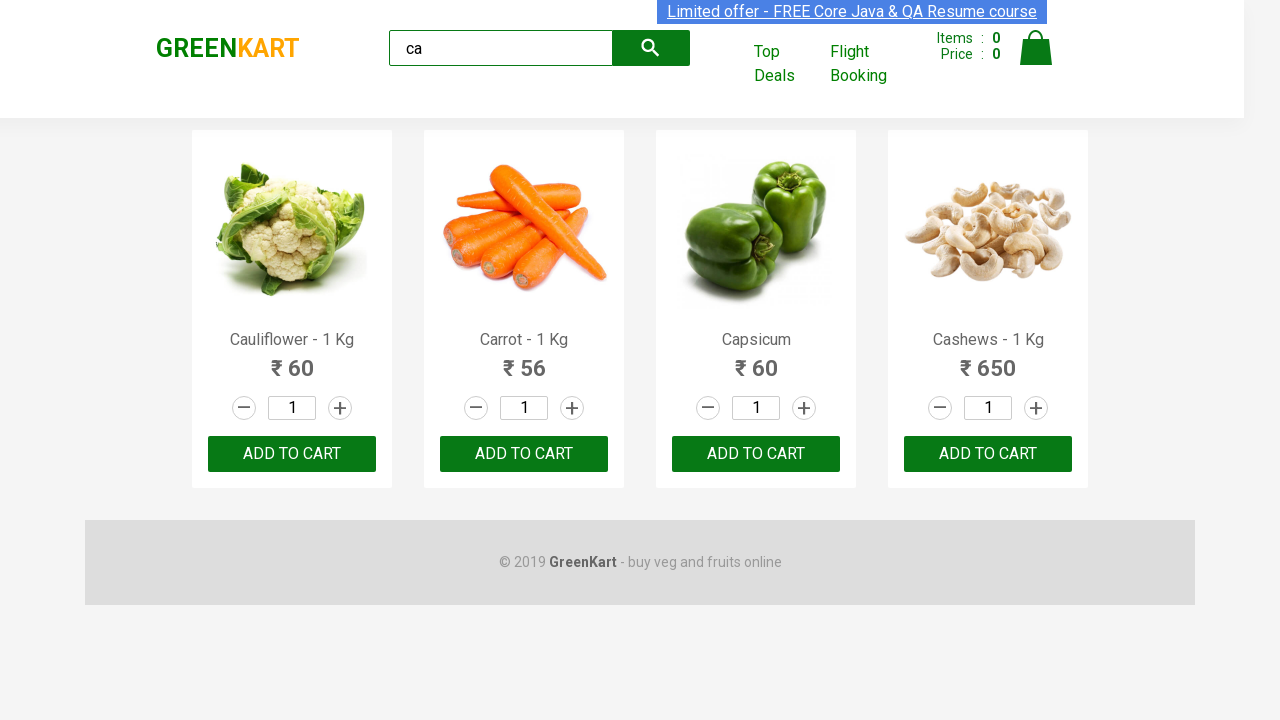

Clicked ADD TO CART button for Cashews product at (988, 454) on .products div.product >> nth=3 >> text=ADD TO CART
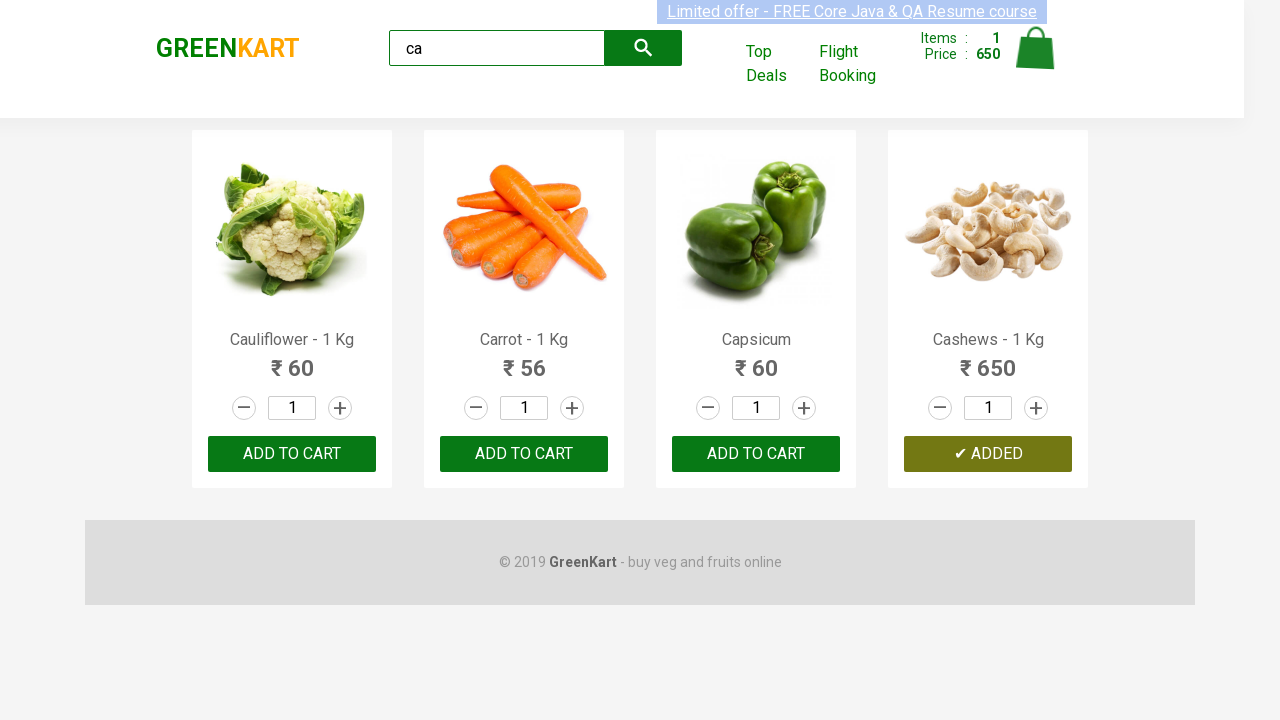

Clicked on cart icon to view cart at (1036, 48) on .cart-icon > img
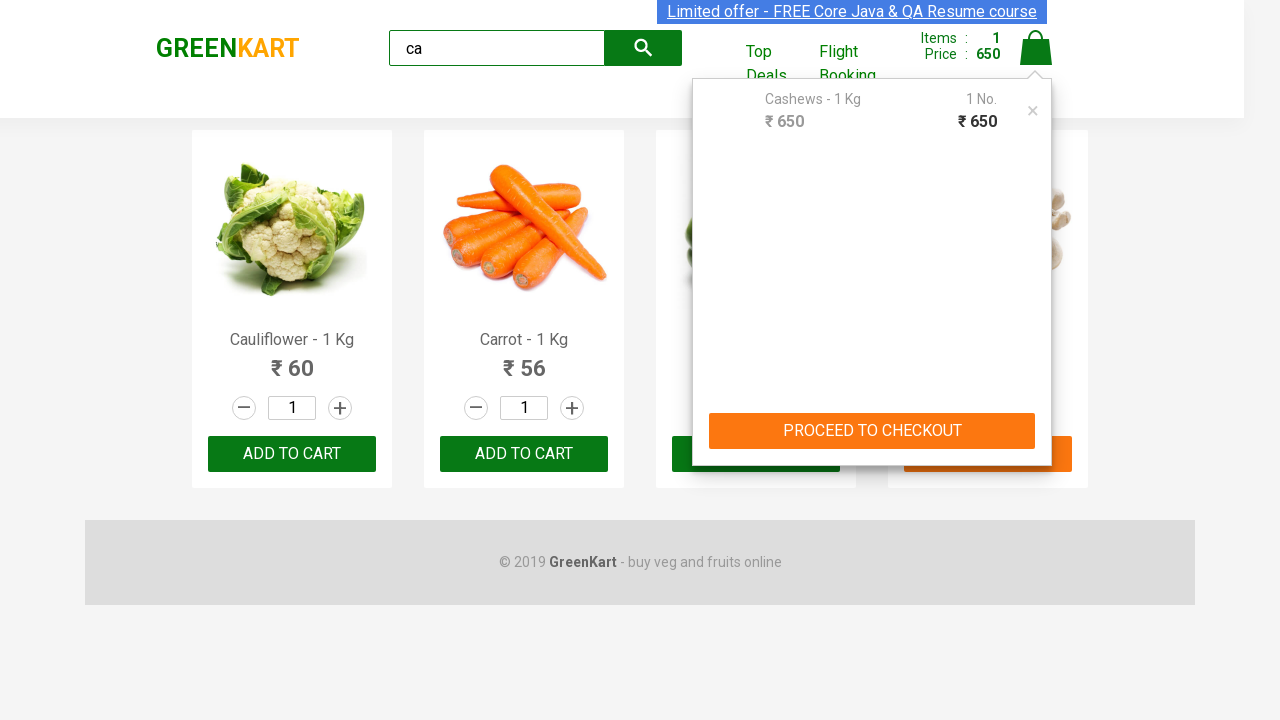

Clicked PROCEED TO CHECKOUT button at (872, 431) on text=PROCEED TO CHECKOUT
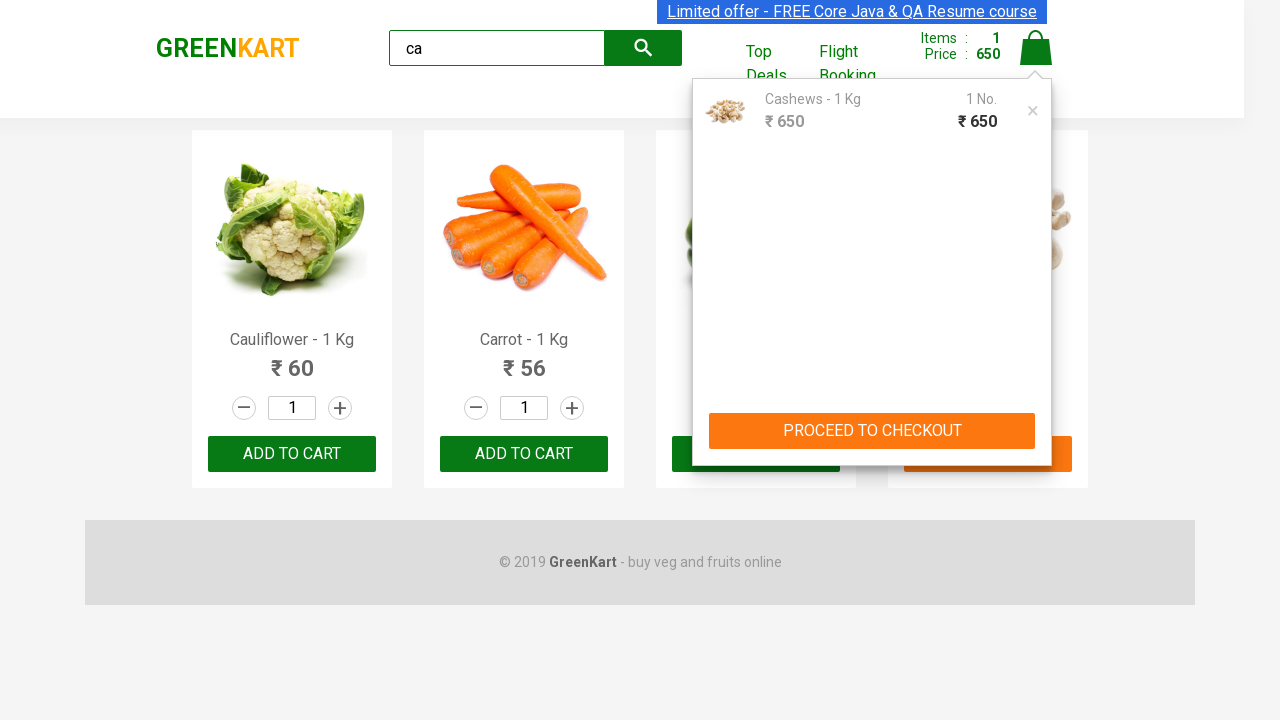

Waited 5 seconds for checkout page to load
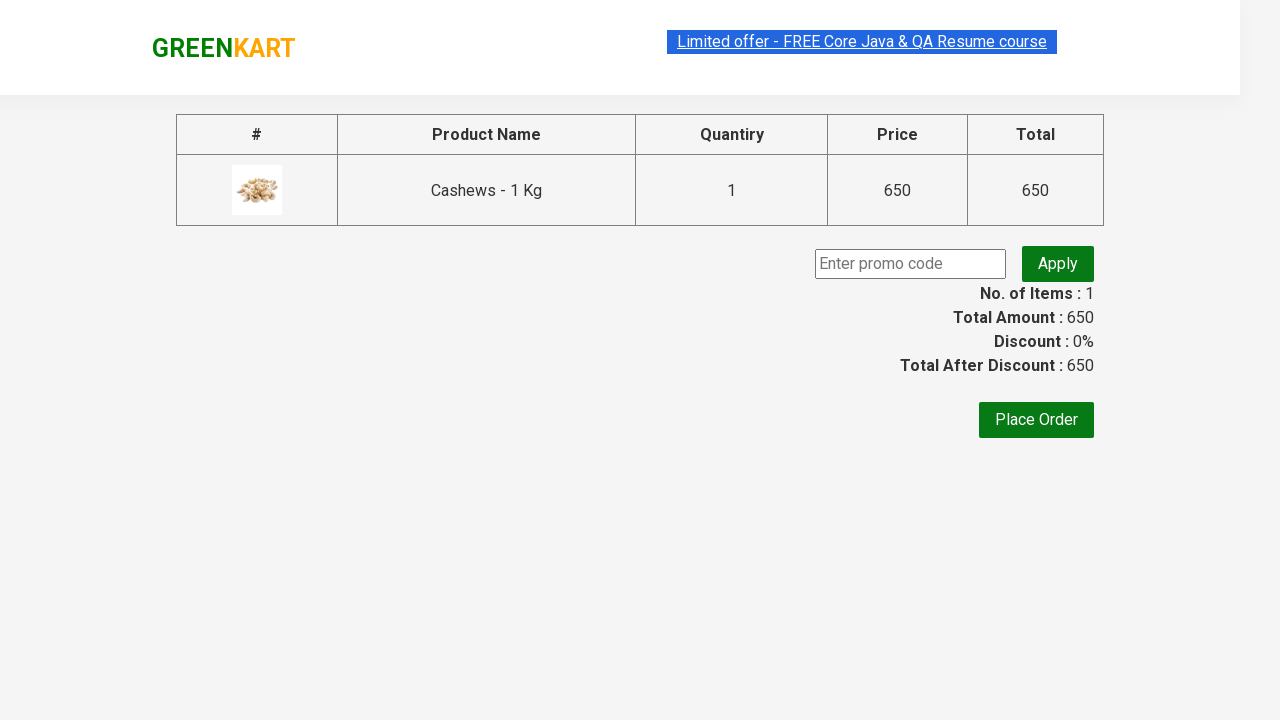

Clicked Place Order button to complete purchase at (1036, 420) on text=Place Order
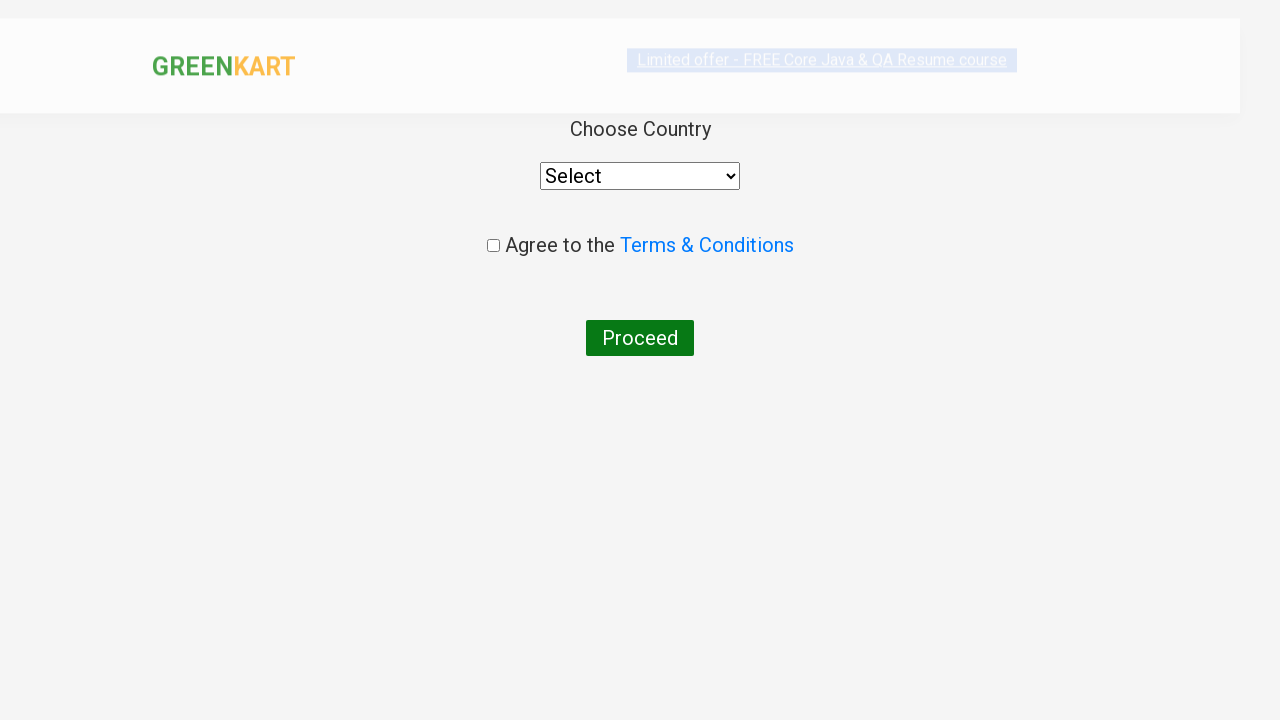

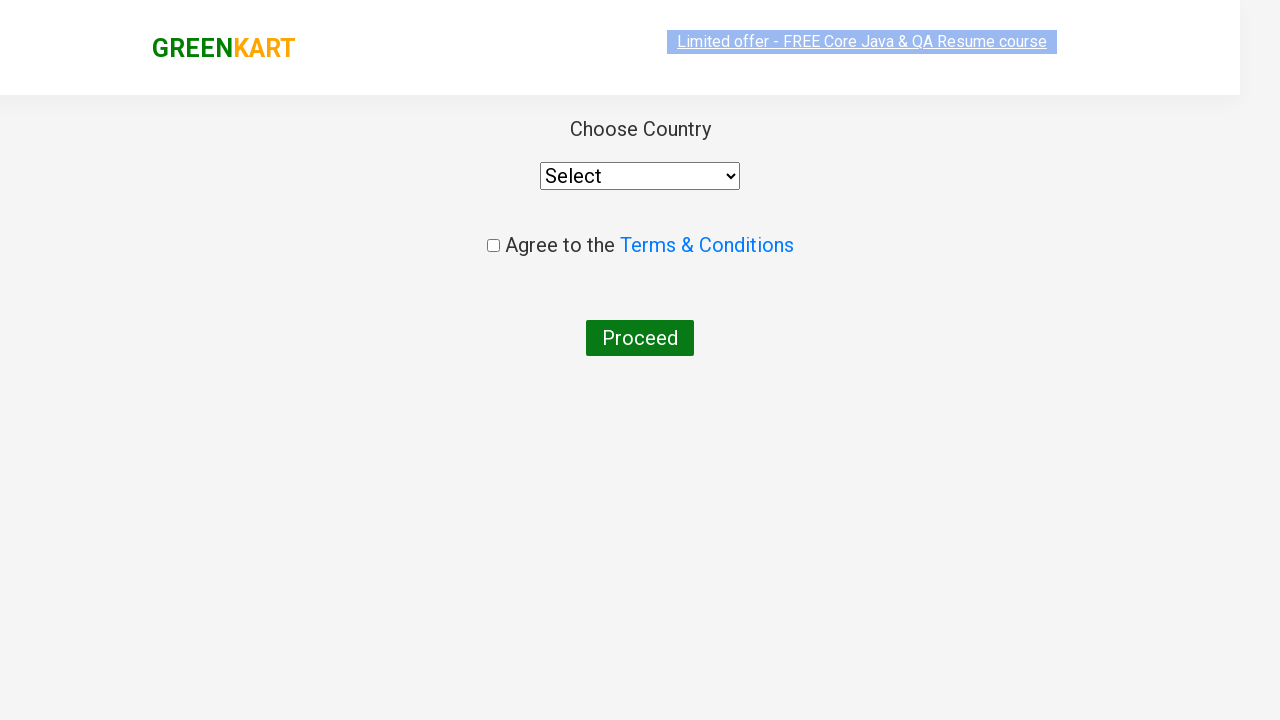